Tests various dropdown functionalities on a practice page including suggestive dropdown by typing "IND" and selecting India from the suggestions

Starting URL: https://rahulshettyacademy.com/dropdownsPractise/

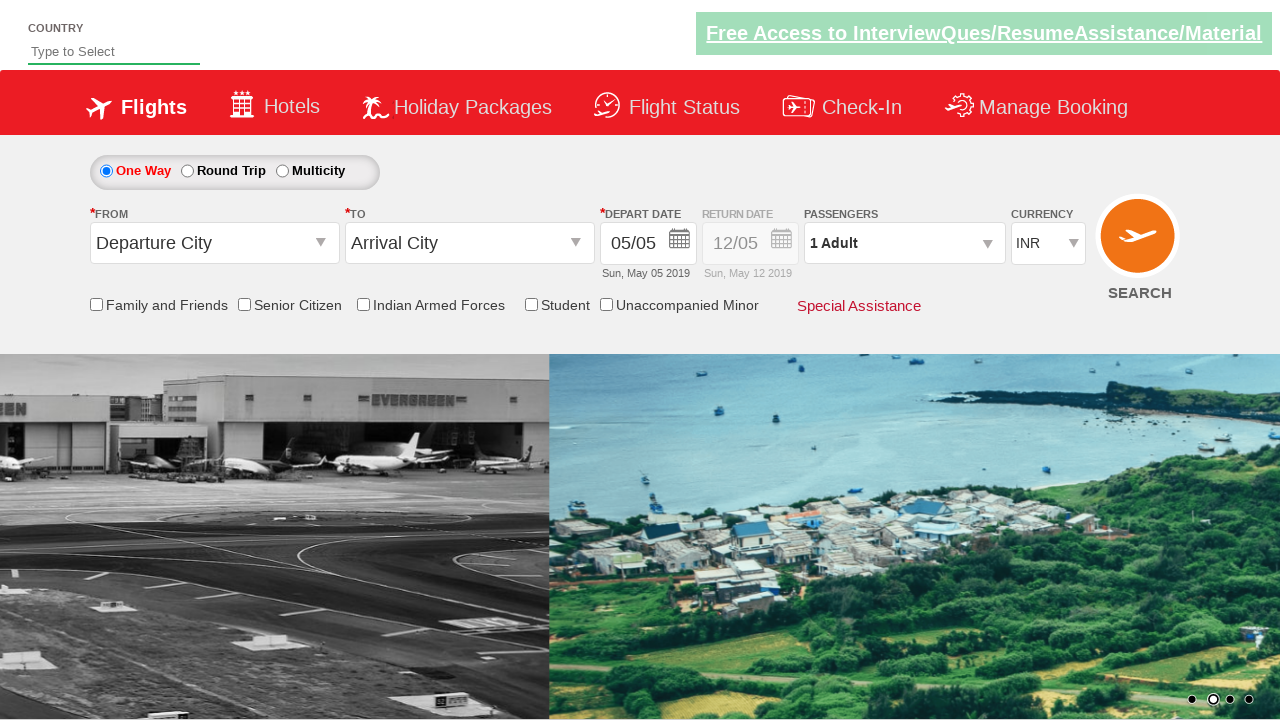

Filled autosuggest field with 'IND' on input#autosuggest
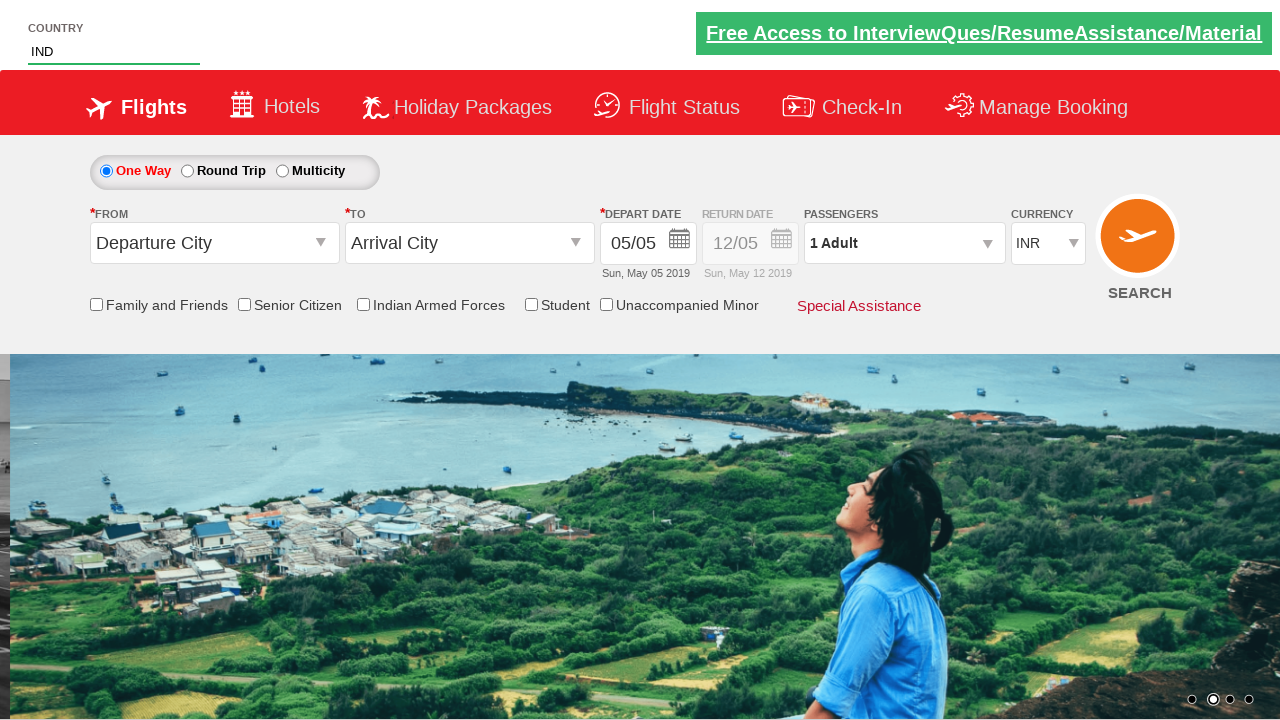

Suggestions dropdown appeared
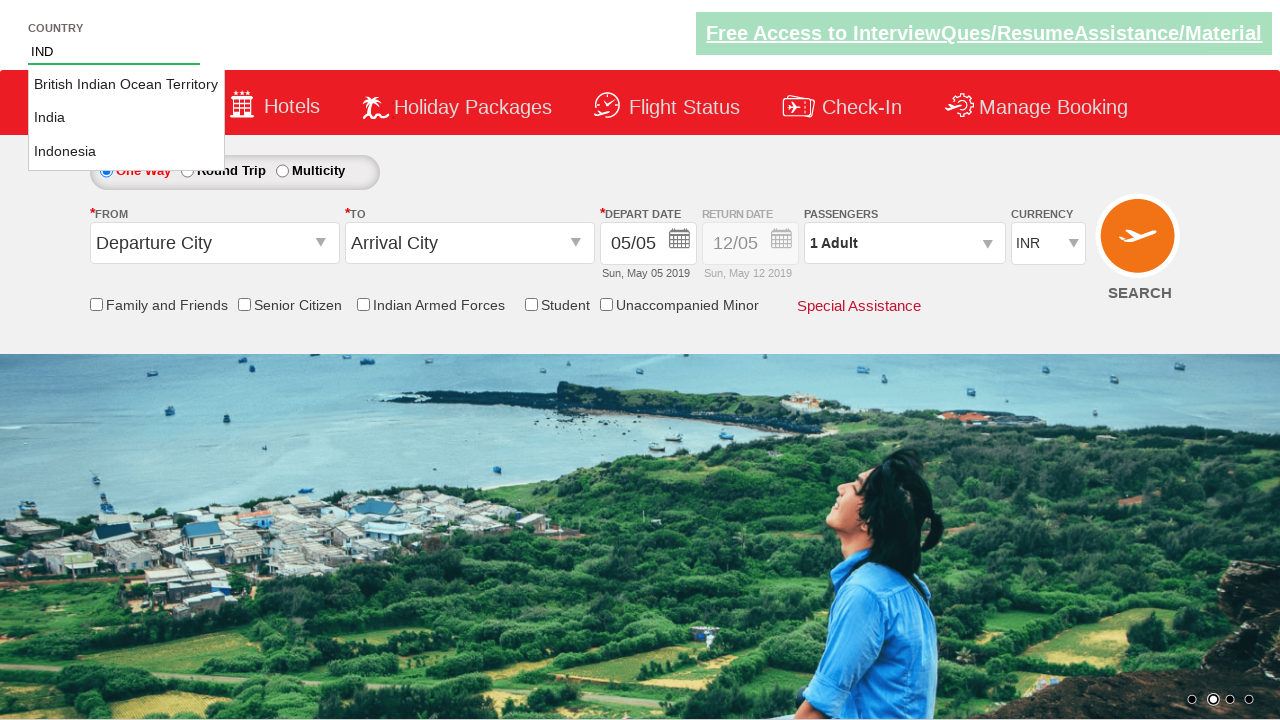

Located suggestion list items
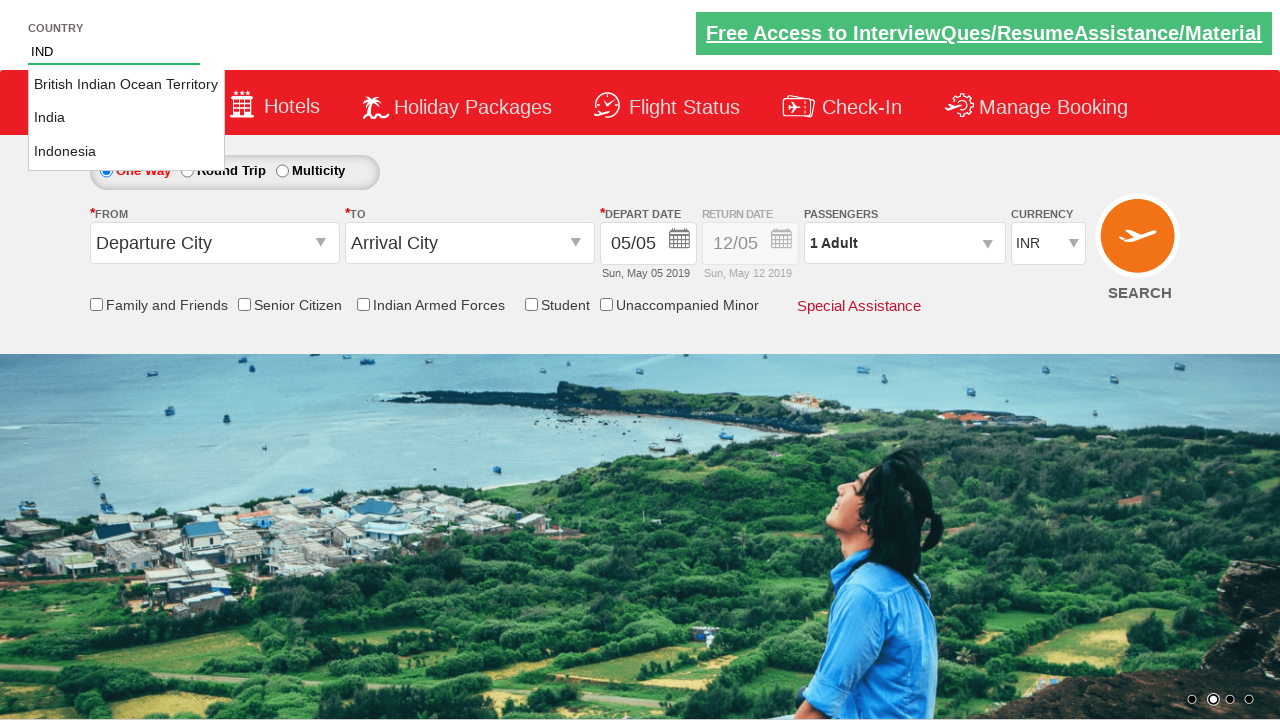

Found 3 suggestion items in dropdown
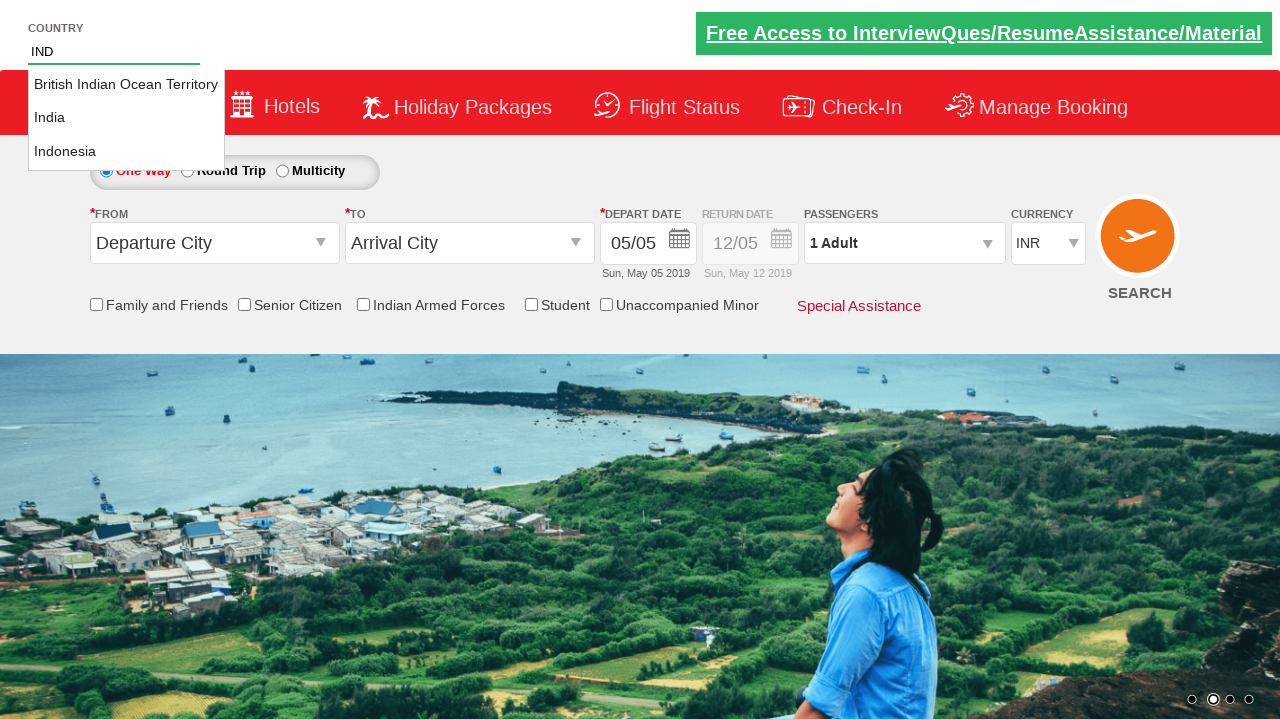

Clicked on 'India' from the suggestions at (126, 118) on ul#ui-id-1 > li >> nth=1
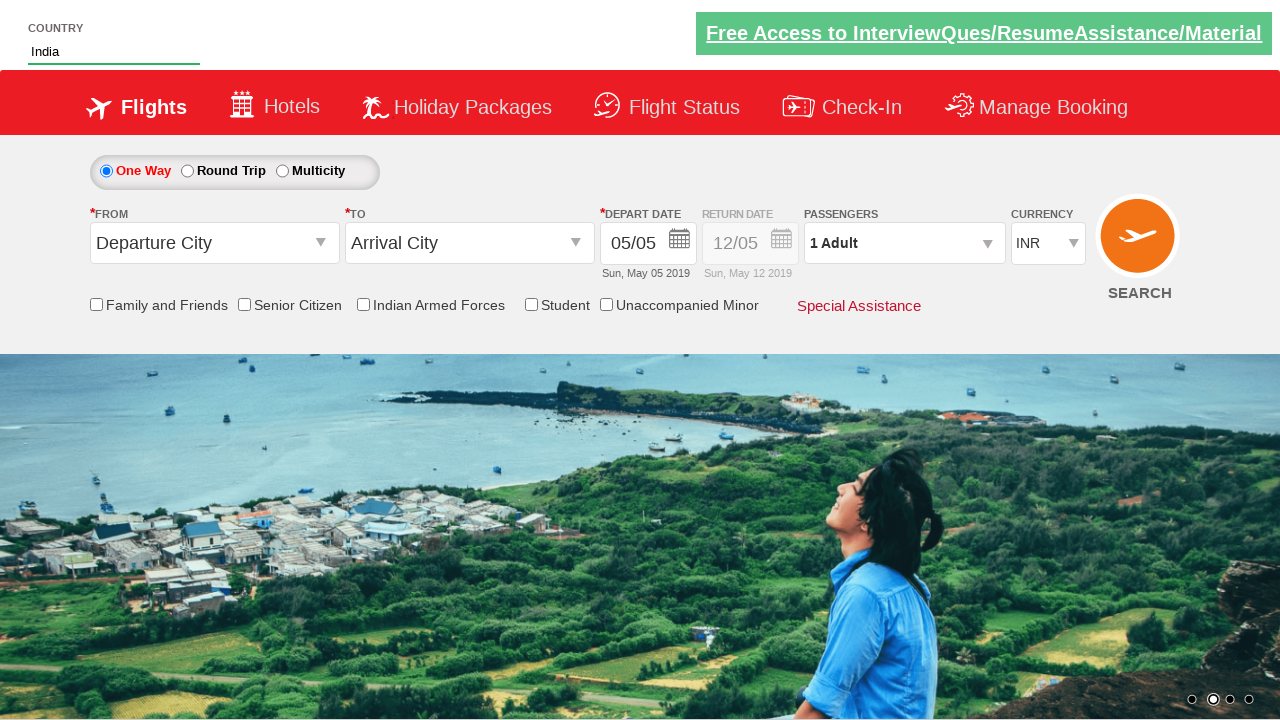

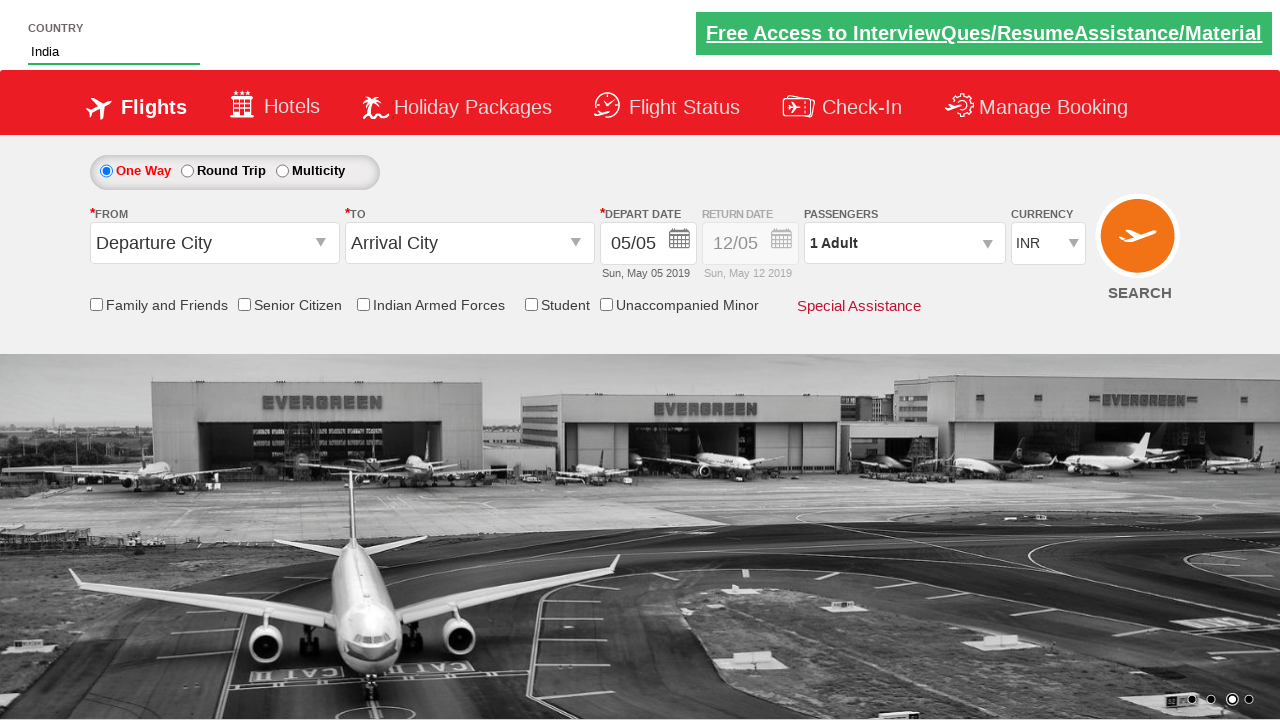